Opens Python.org homepage and removes the donate button to test visual layout changes

Starting URL: https://python.org/

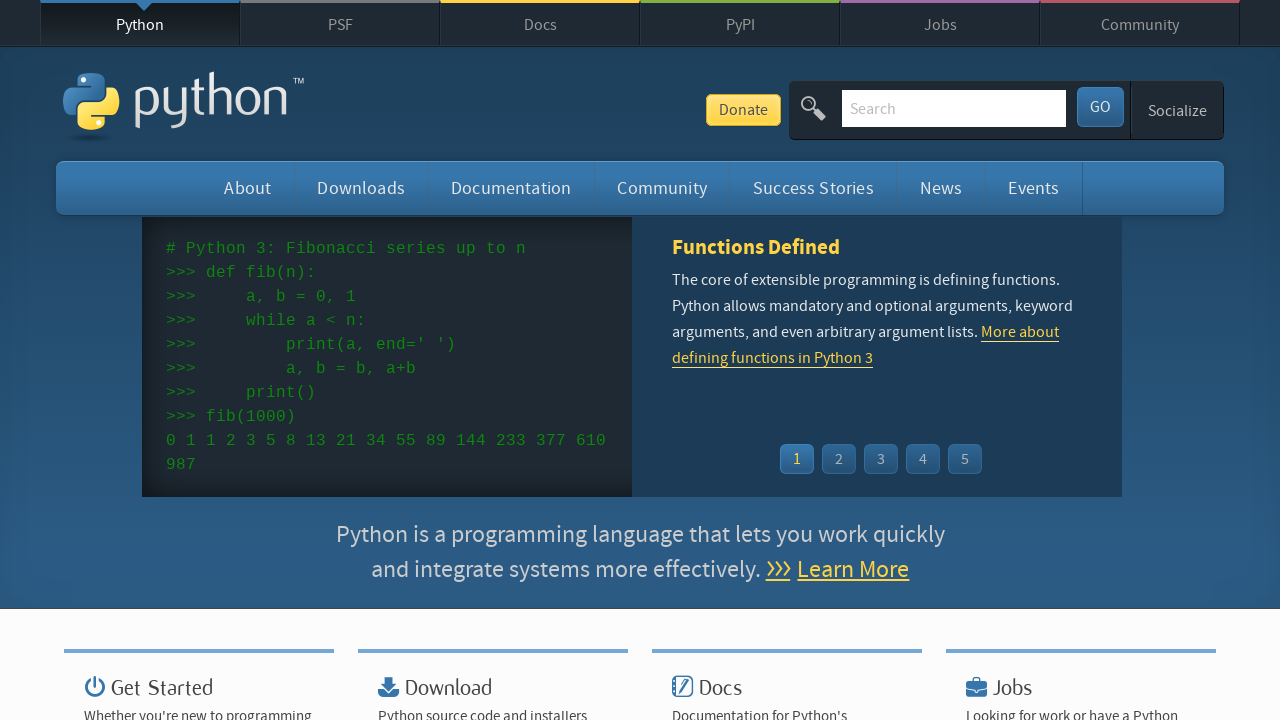

Waited for donate button to load on Python.org homepage
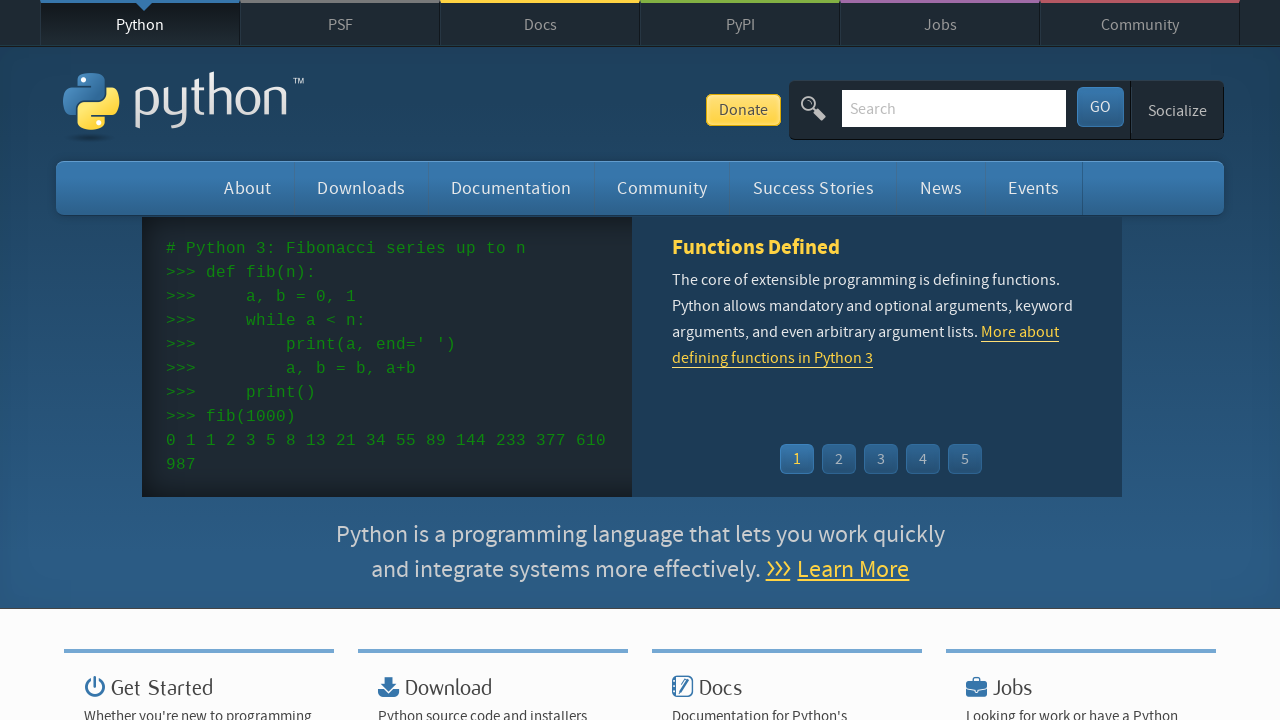

Removed donate button from page using JavaScript
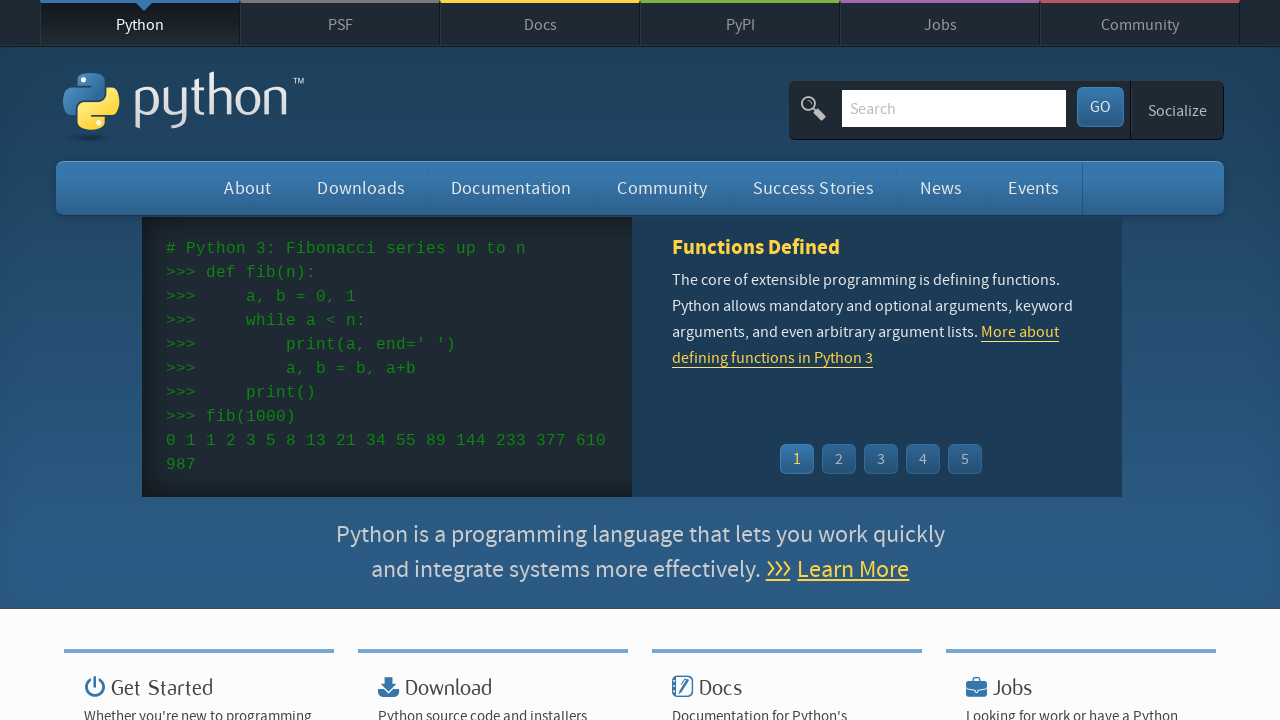

Waited 500ms to verify visual layout after button removal
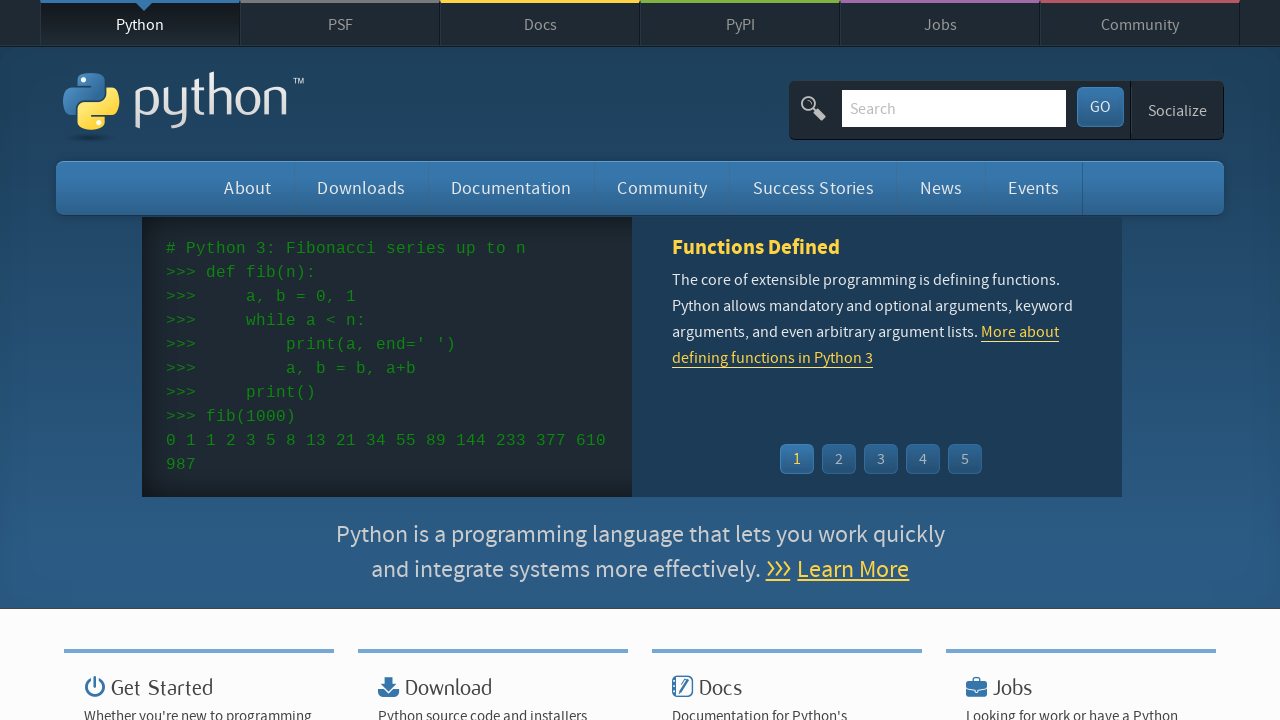

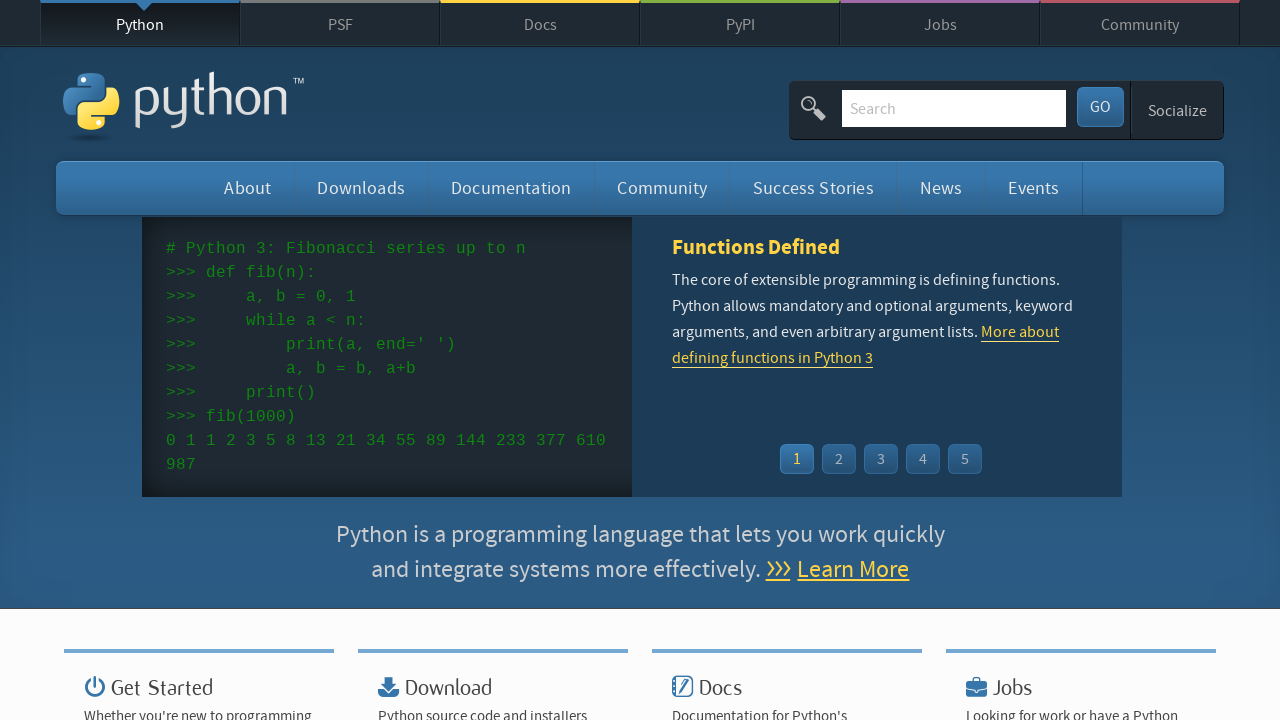